Tests the listing page to verify exactly 3 cats are displayed

Starting URL: https://cs1632.appspot.com/

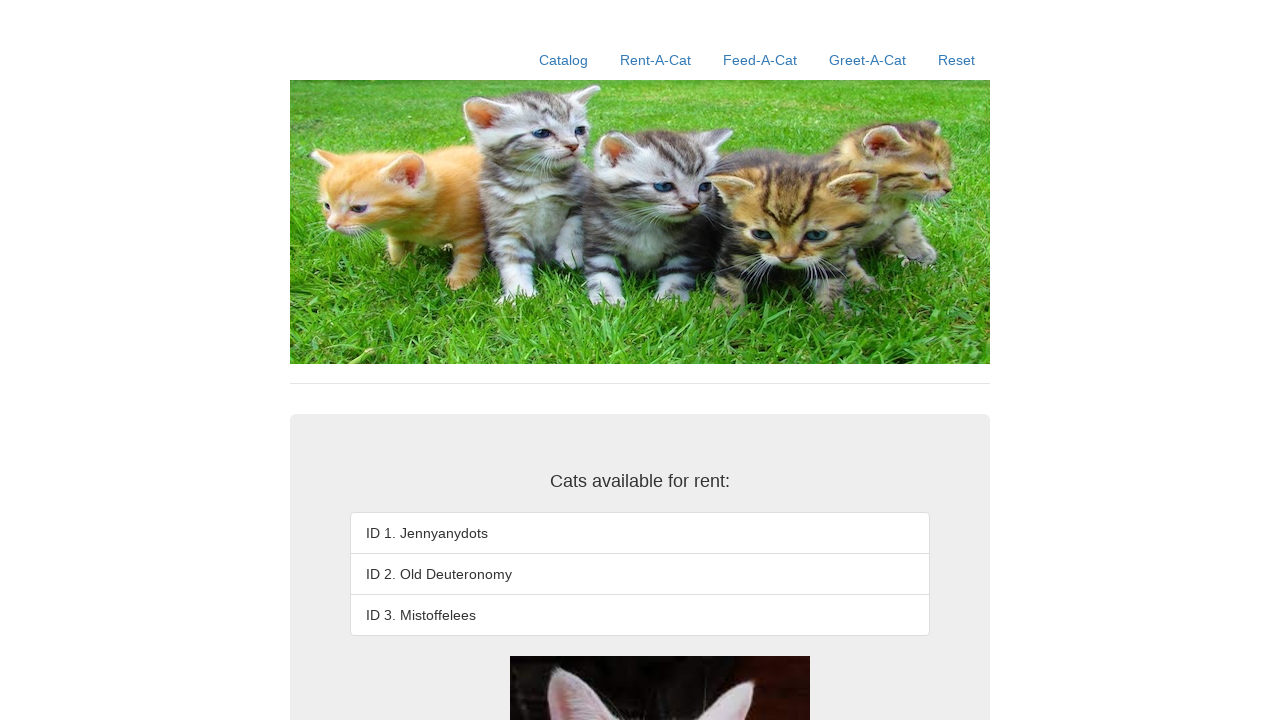

Clicked on the home/catalog link at (564, 60) on xpath=//a[contains(@href, '/')]
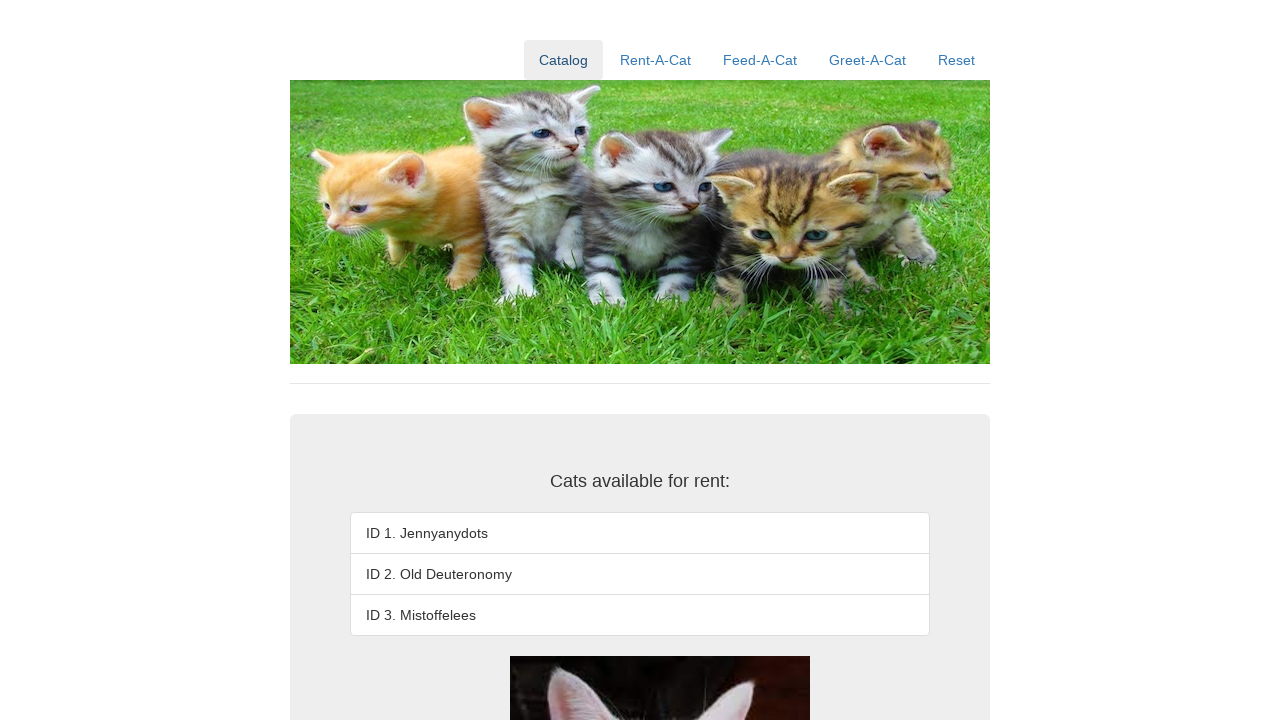

Verified that the third cat is displayed in the listing
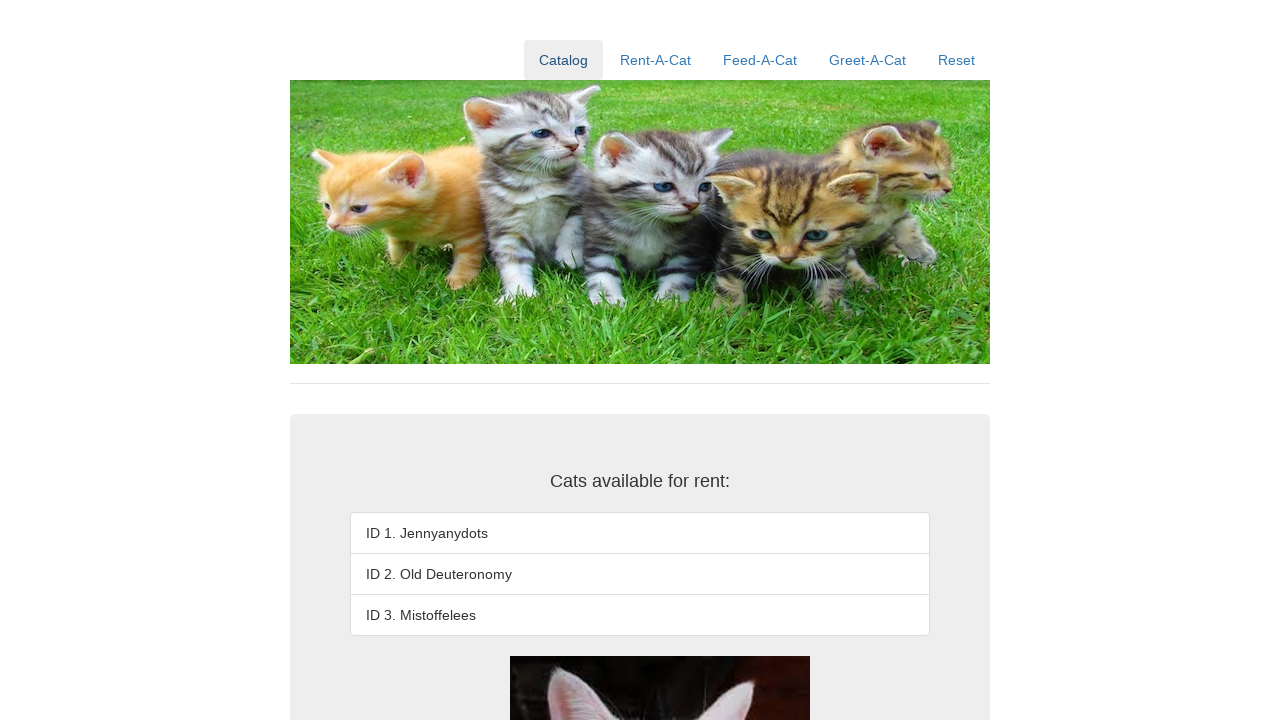

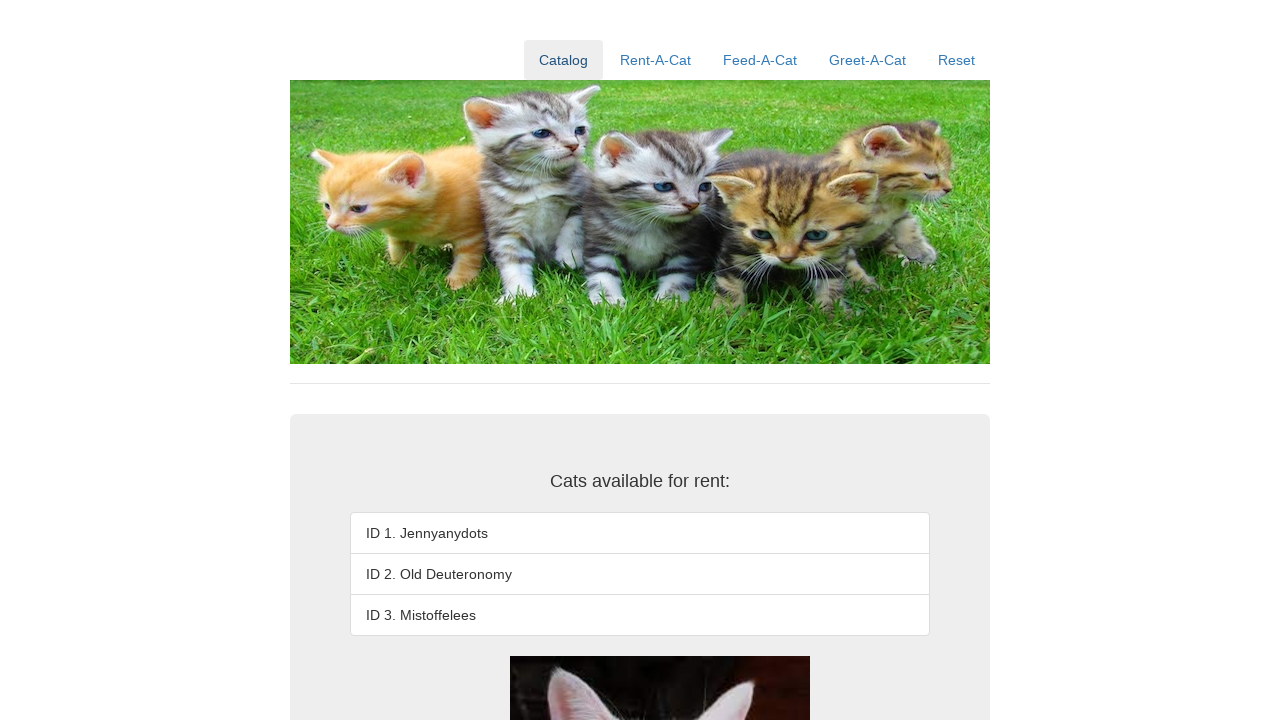